Tests pagination functionality by searching for "Harry Potter" and clicking through pagination buttons forward and backward.

Starting URL: https://shemulhossain.github.io/EAD_CA3/

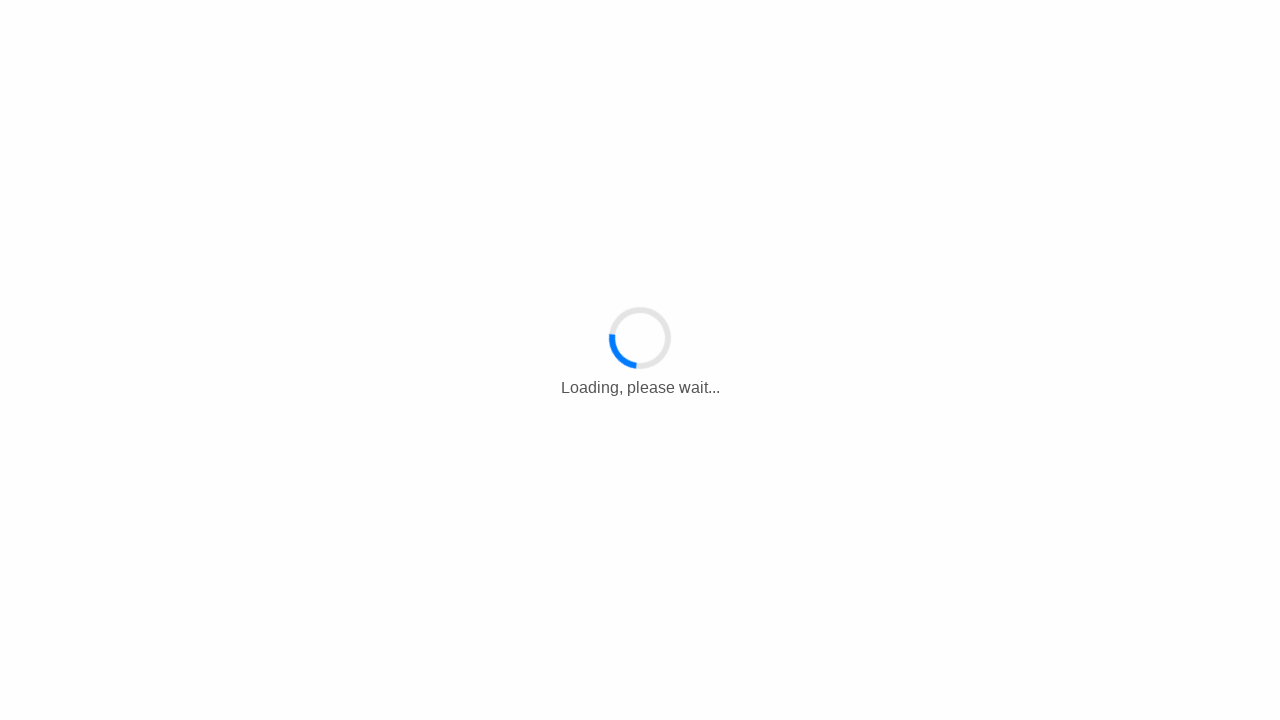

Clicked main button to enter the site at (785, 481) on .btn
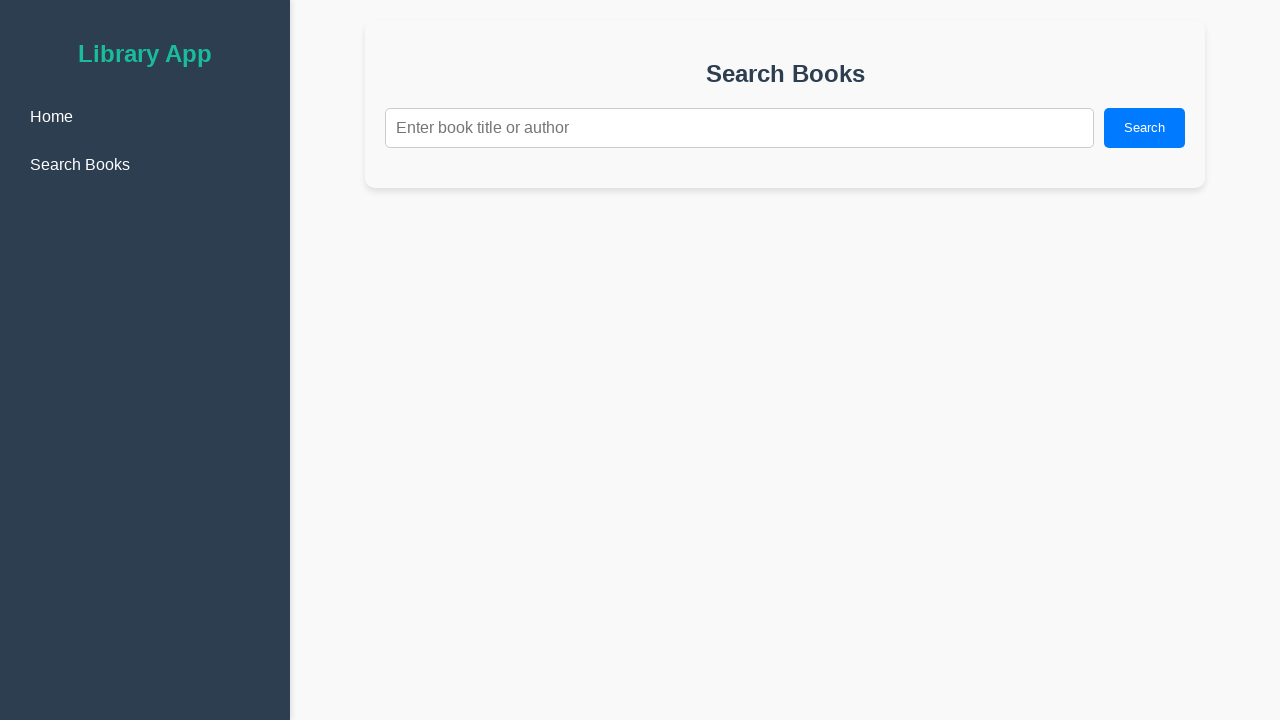

Clicked search input field at (740, 128) on .search-input
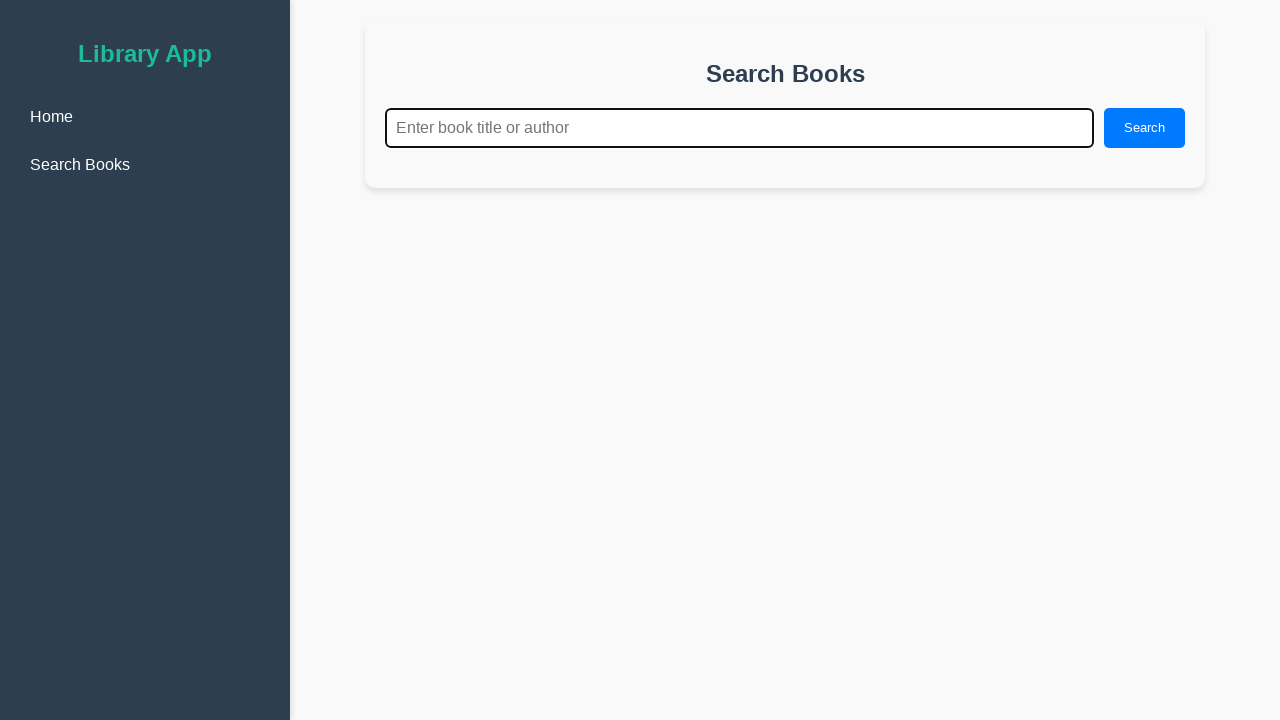

Filled search input with 'Harry Potter' on .search-input
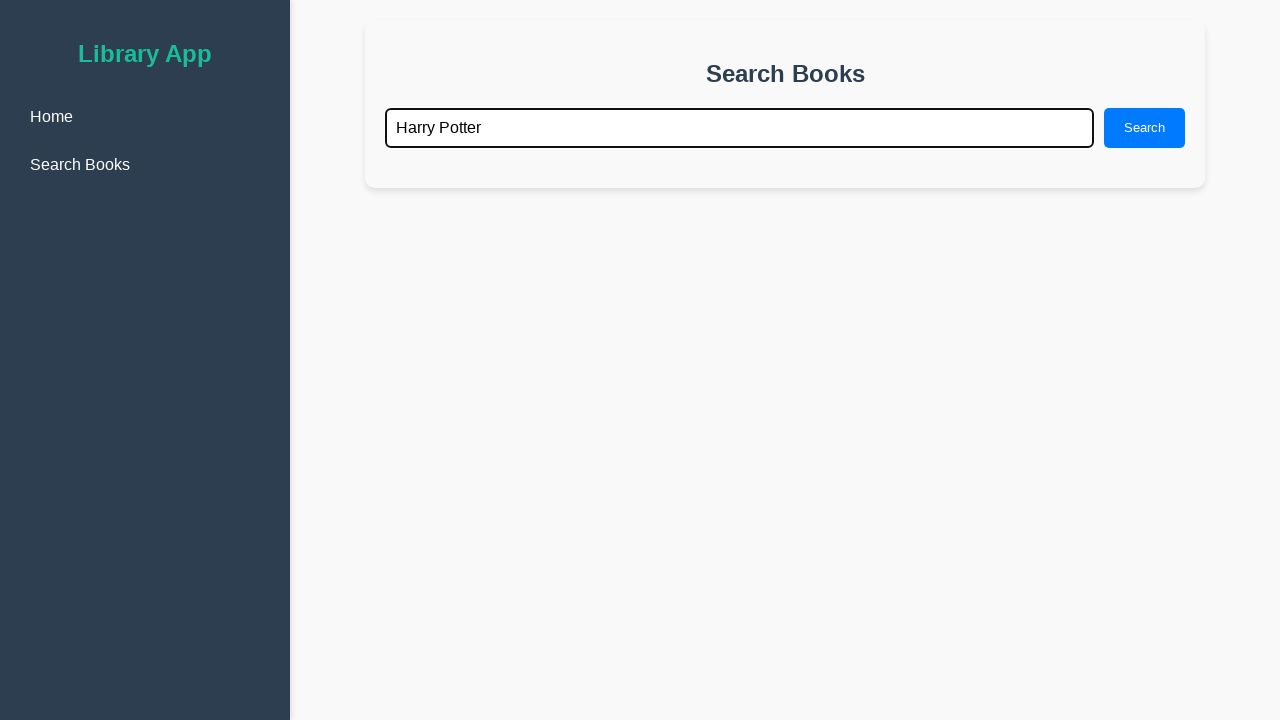

Clicked search button to search for 'Harry Potter' at (1144, 128) on .search-button
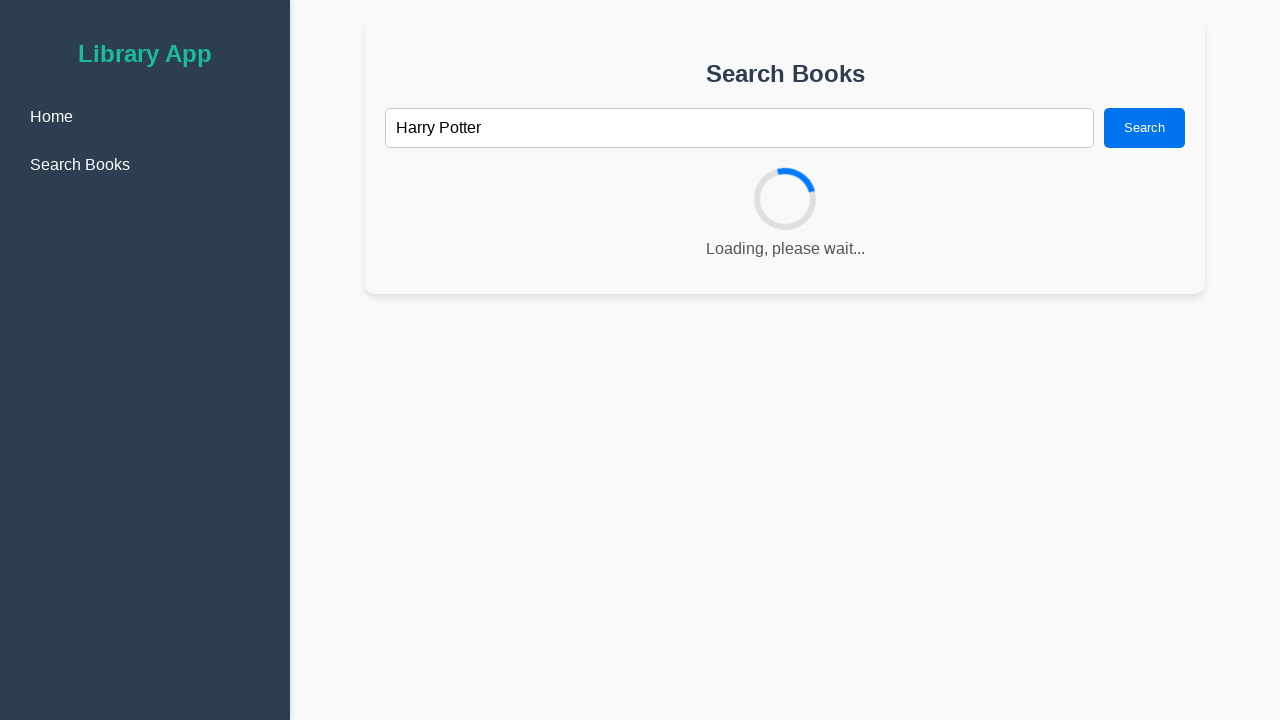

Search results and pagination buttons loaded
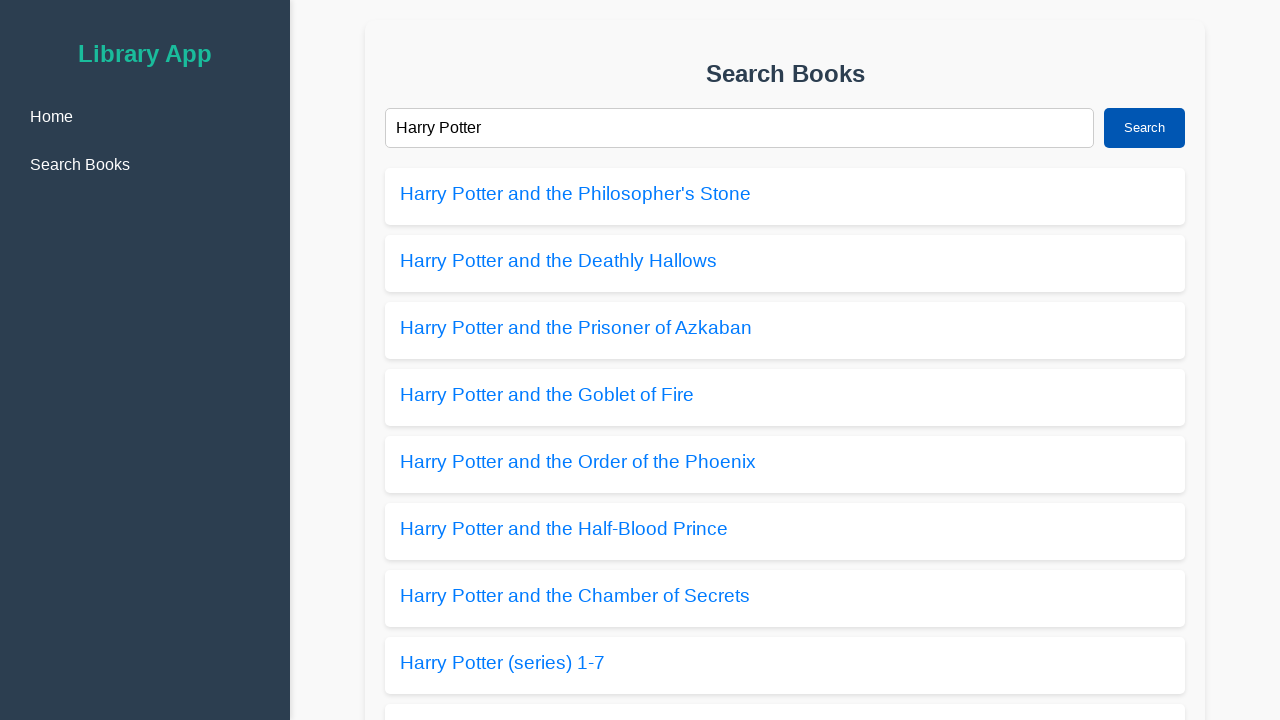

Clicked next pagination button (1/4) at (886, 662) on .pagination-button:nth-child(3)
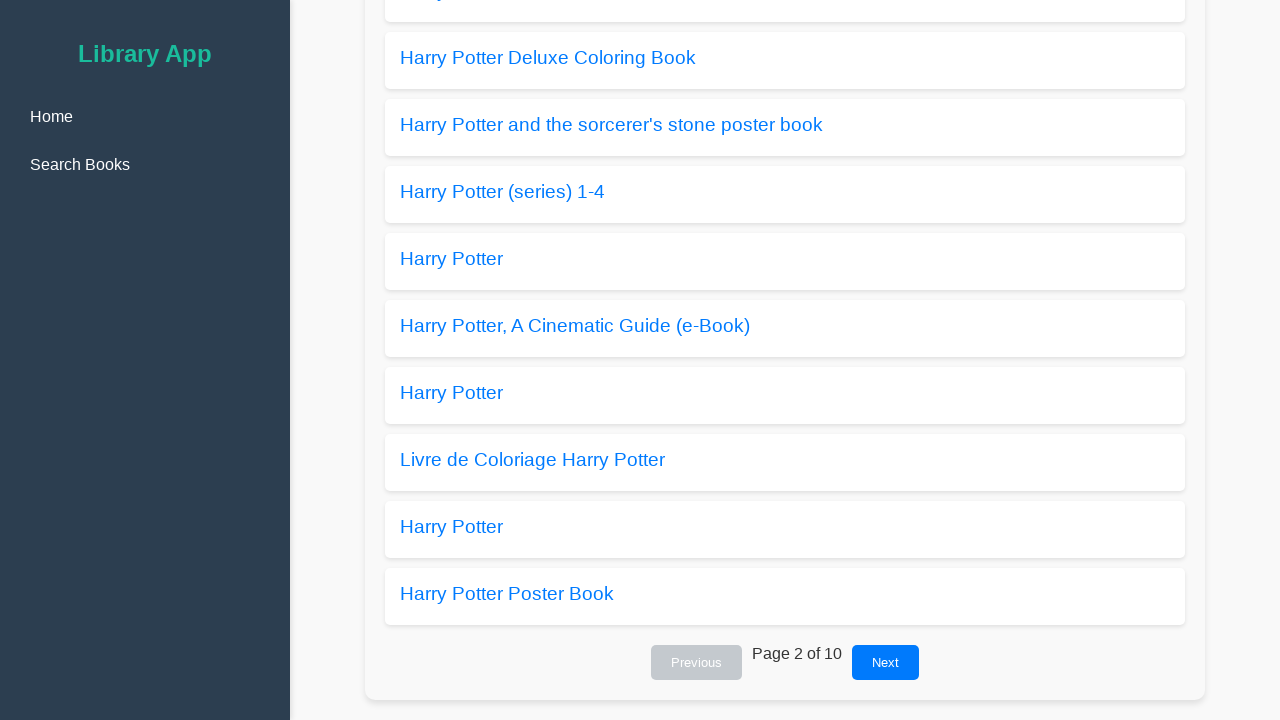

Clicked next pagination button (2/4) at (886, 662) on .pagination-button:nth-child(3)
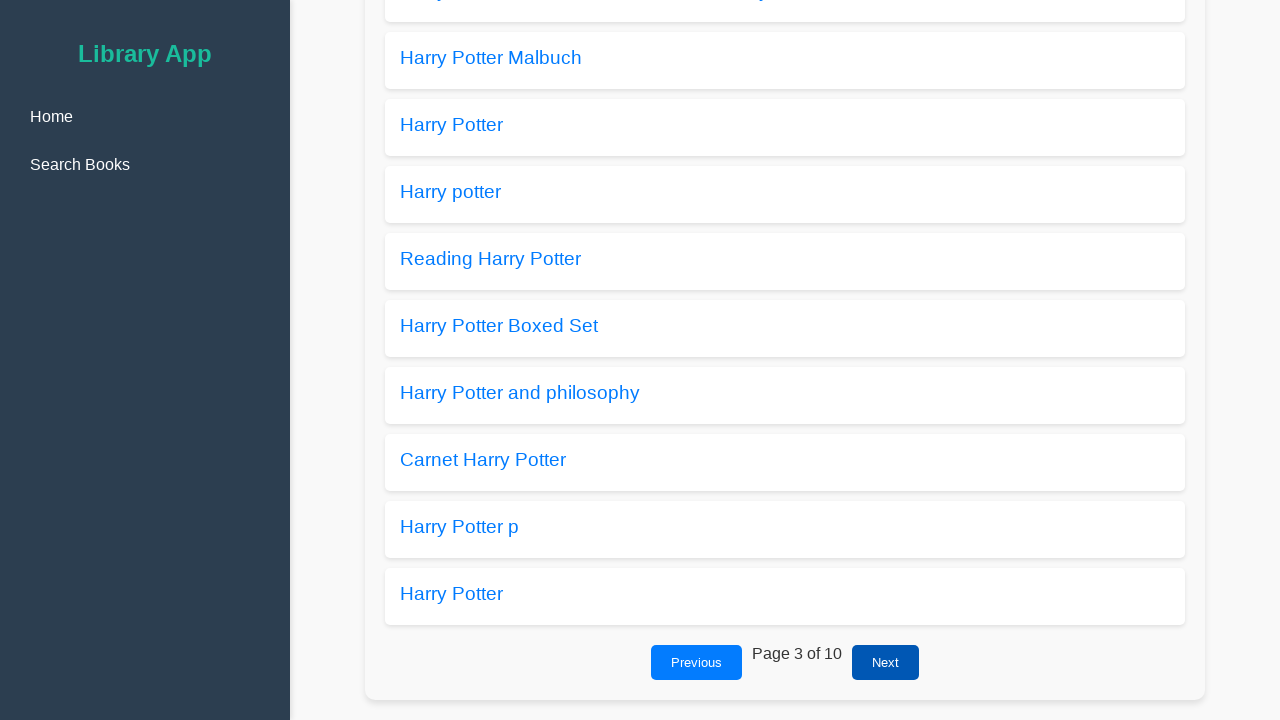

Clicked next pagination button (3/4) at (886, 662) on .pagination-button:nth-child(3)
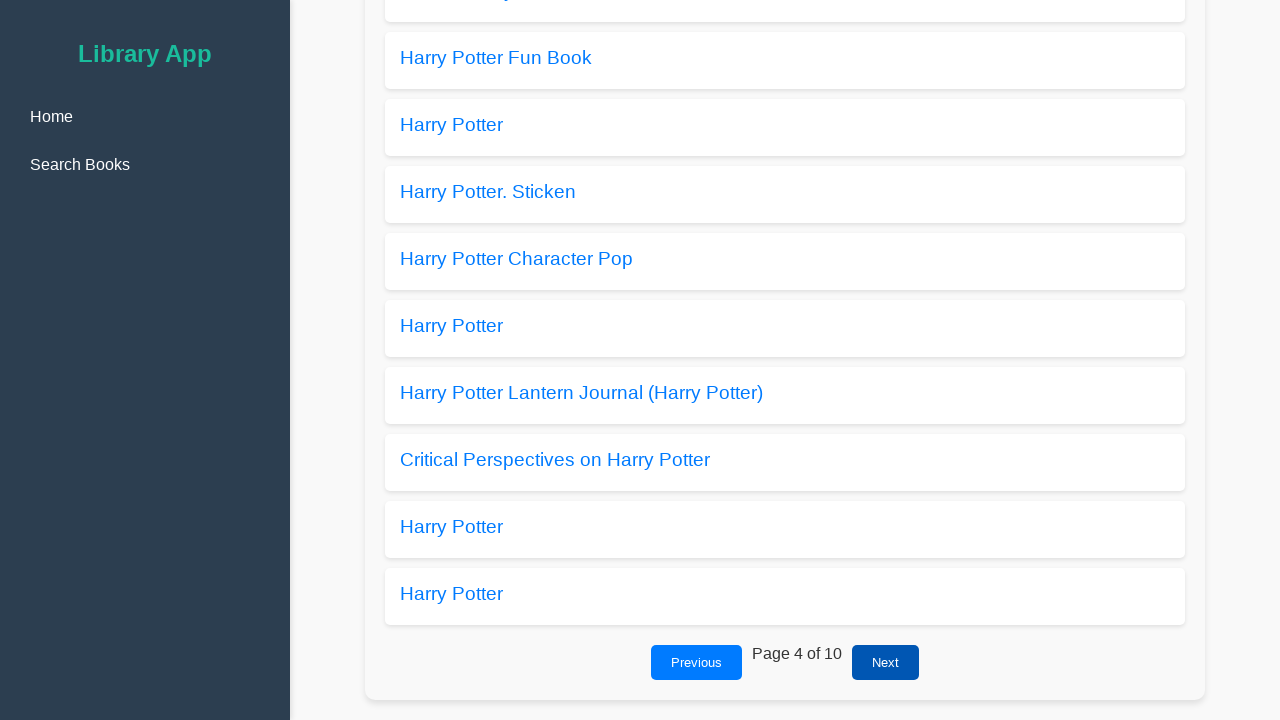

Clicked next pagination button (4/4) at (886, 662) on .pagination-button:nth-child(3)
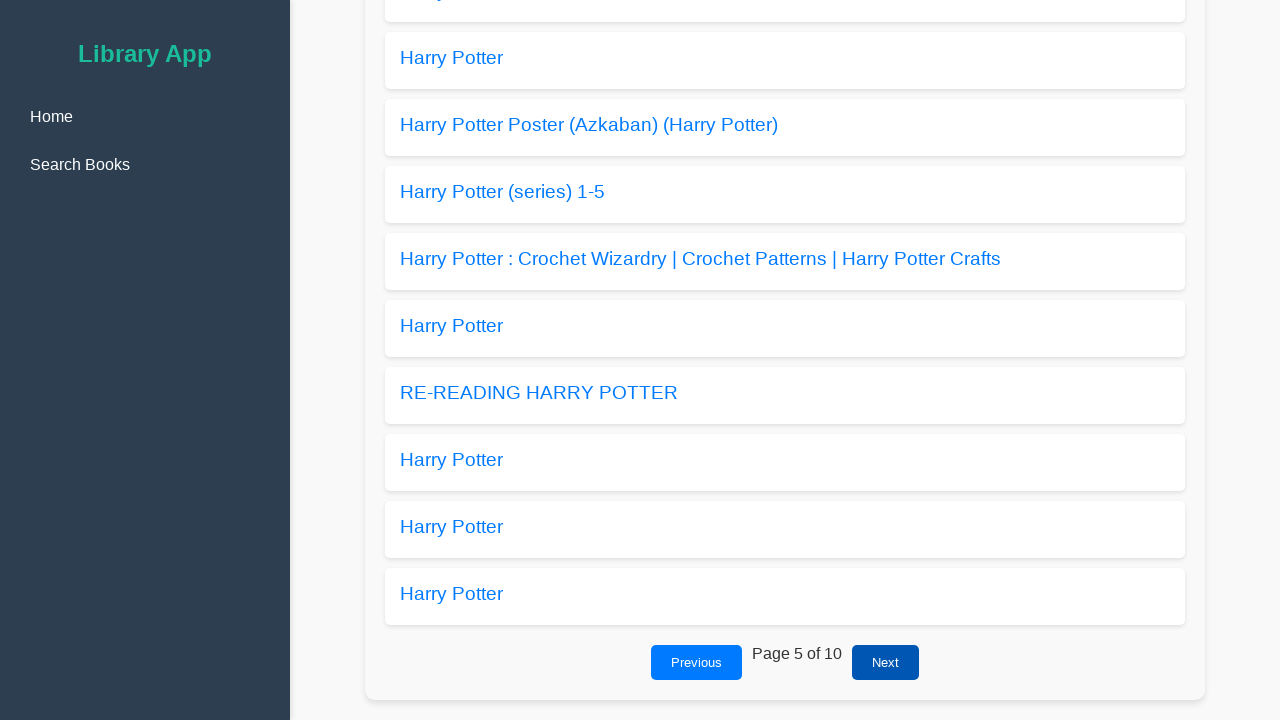

Clicked previous pagination button (1/4) at (696, 662) on .pagination-button:nth-child(1)
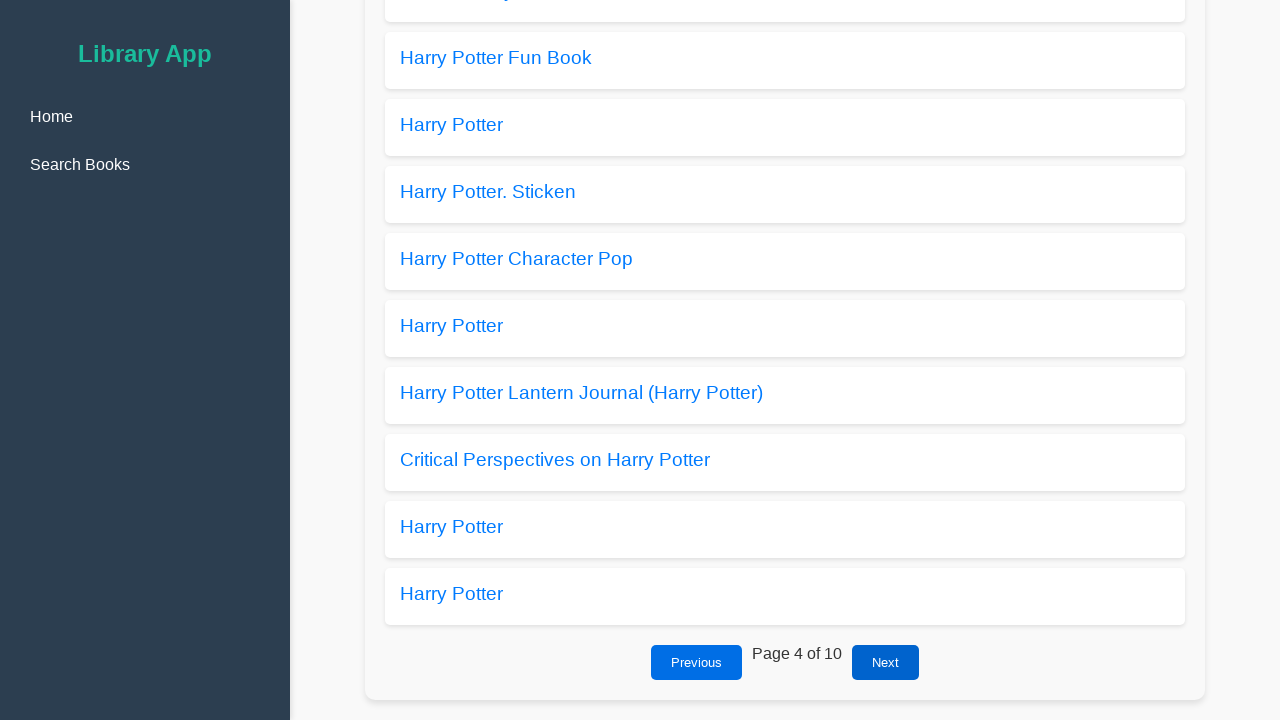

Clicked previous pagination button (2/4) at (696, 662) on .pagination-button:nth-child(1)
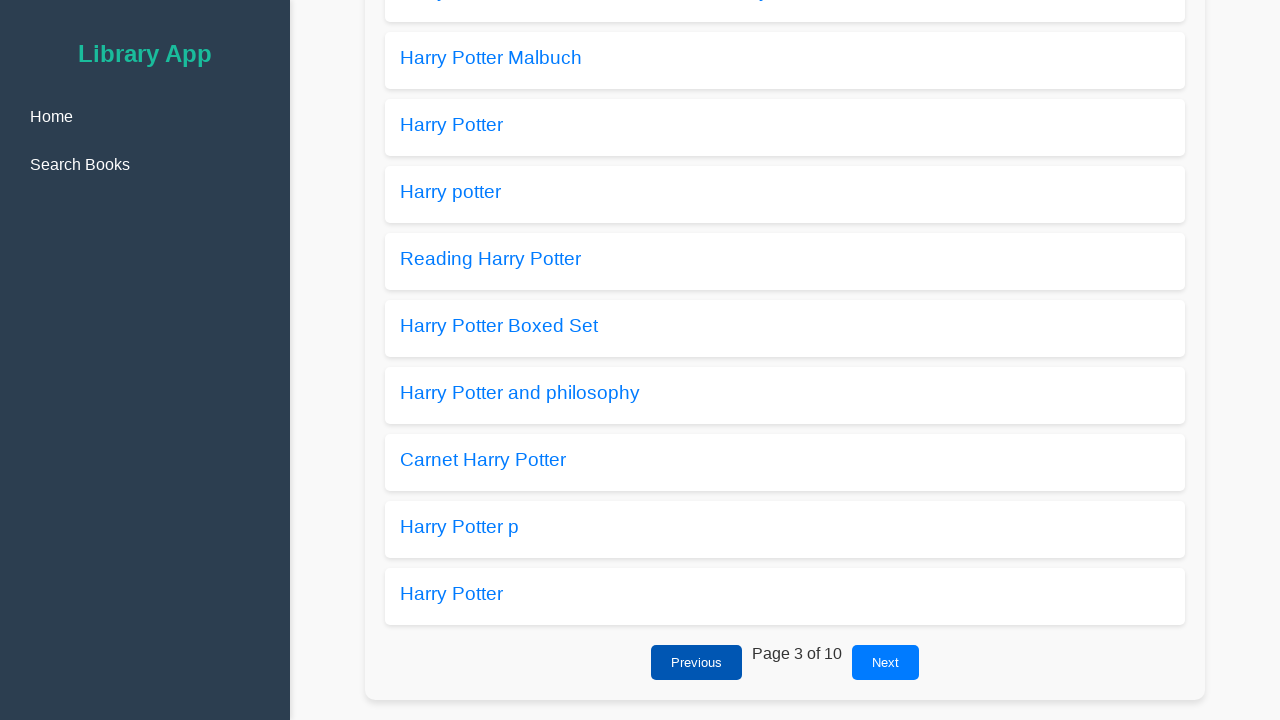

Clicked previous pagination button (3/4) at (696, 662) on .pagination-button:nth-child(1)
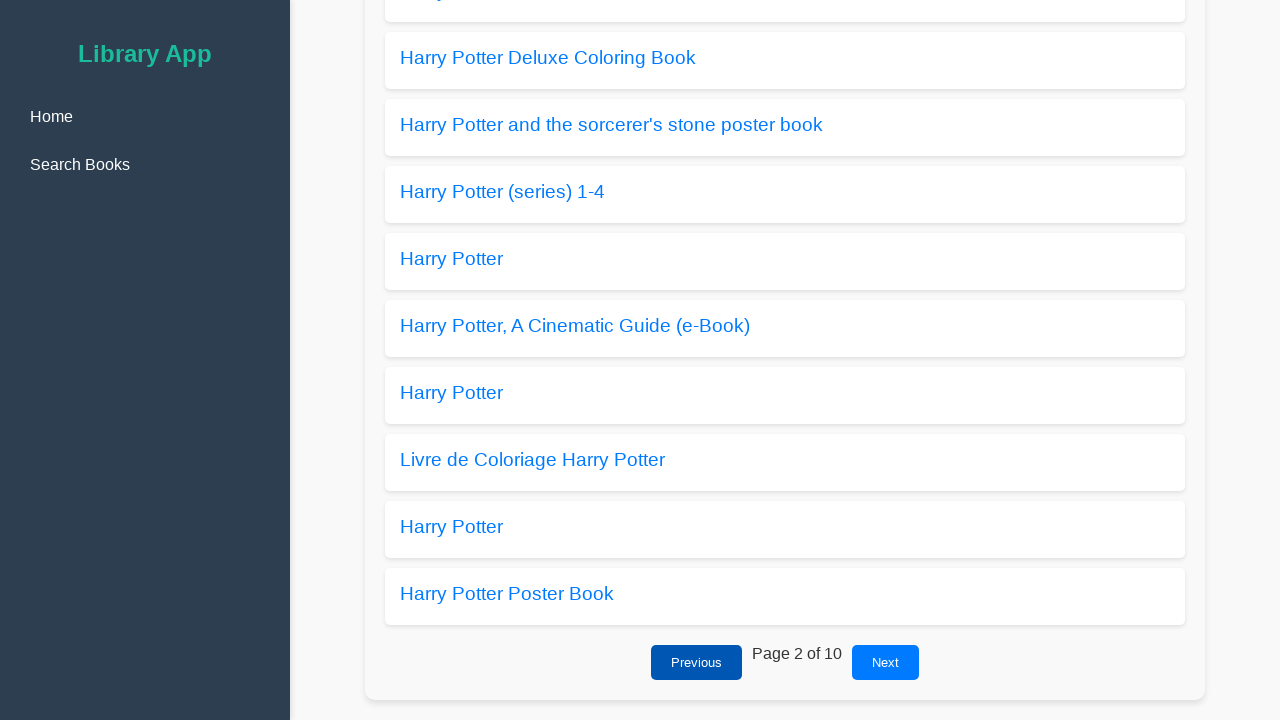

Clicked previous pagination button (4/4) at (696, 662) on .pagination-button:nth-child(1)
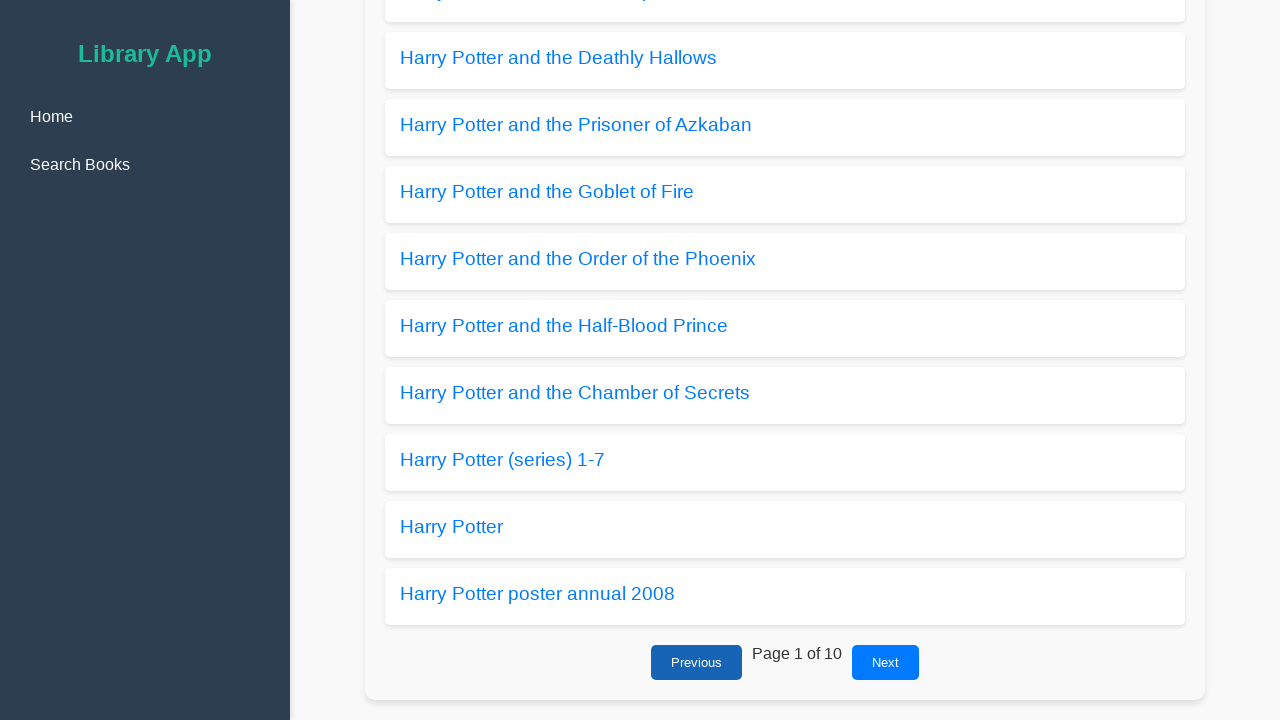

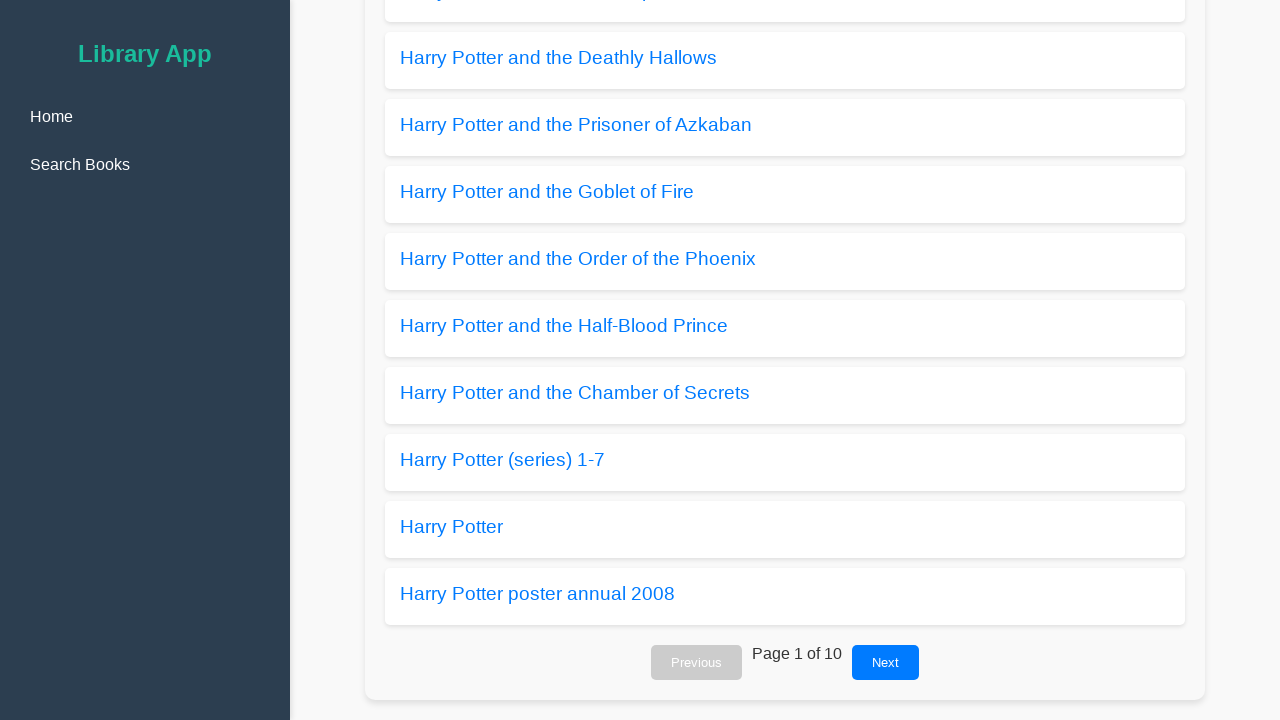